Tests checkbox UI control by selecting dropdown, clicking radio button, confirming dialog, and toggling a terms checkbox

Starting URL: https://rahulshettyacademy.com/loginpagePractise

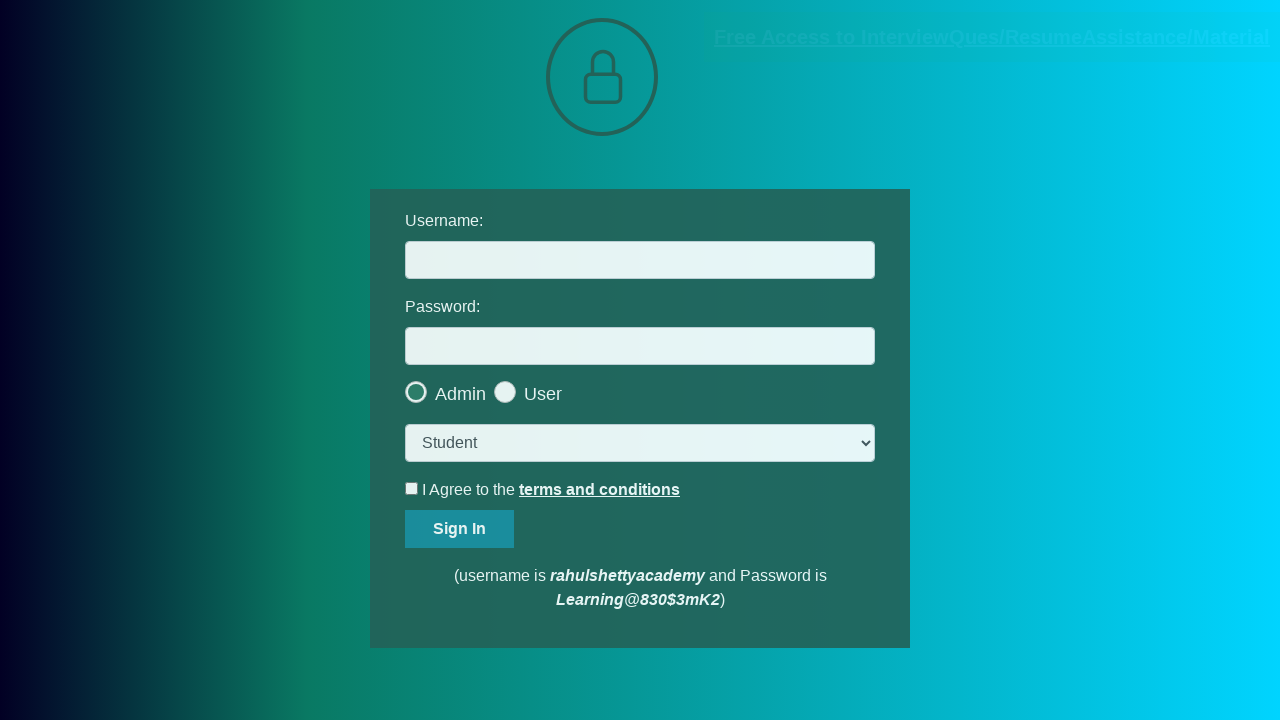

Selected 'consult' option from dropdown on select.form-control
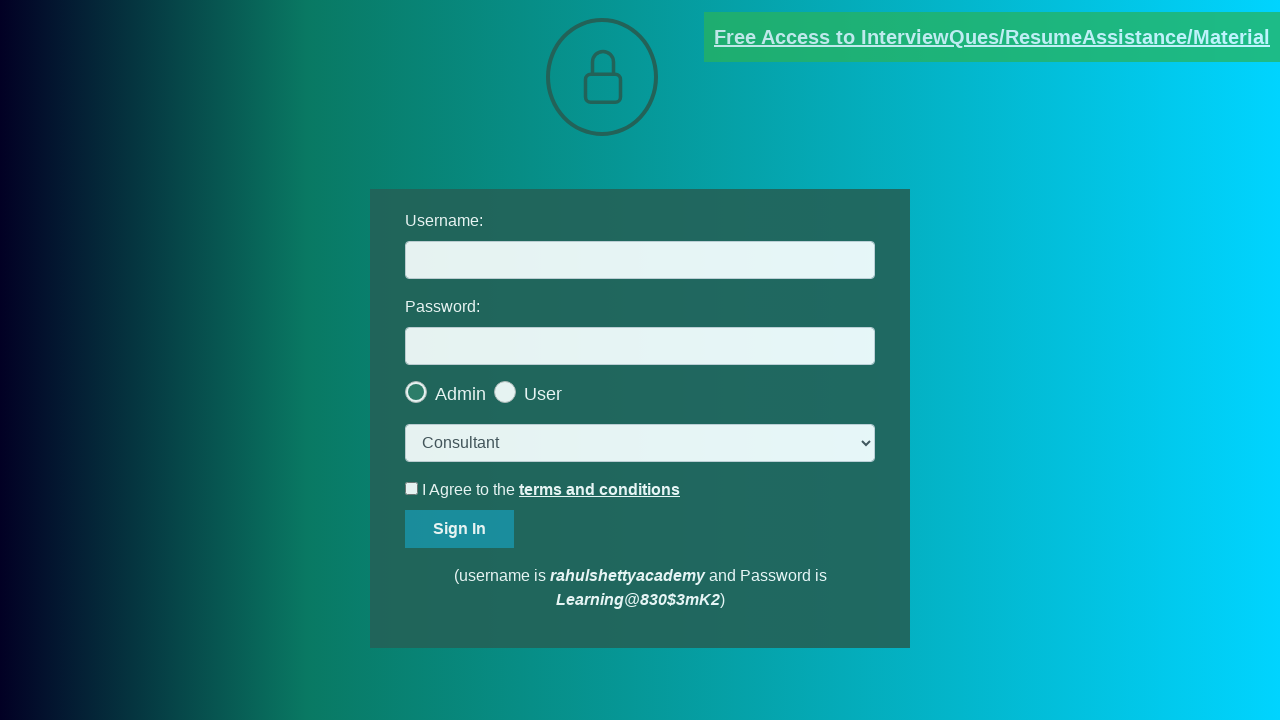

Clicked the last radio button at (543, 394) on .radiotextsty >> nth=-1
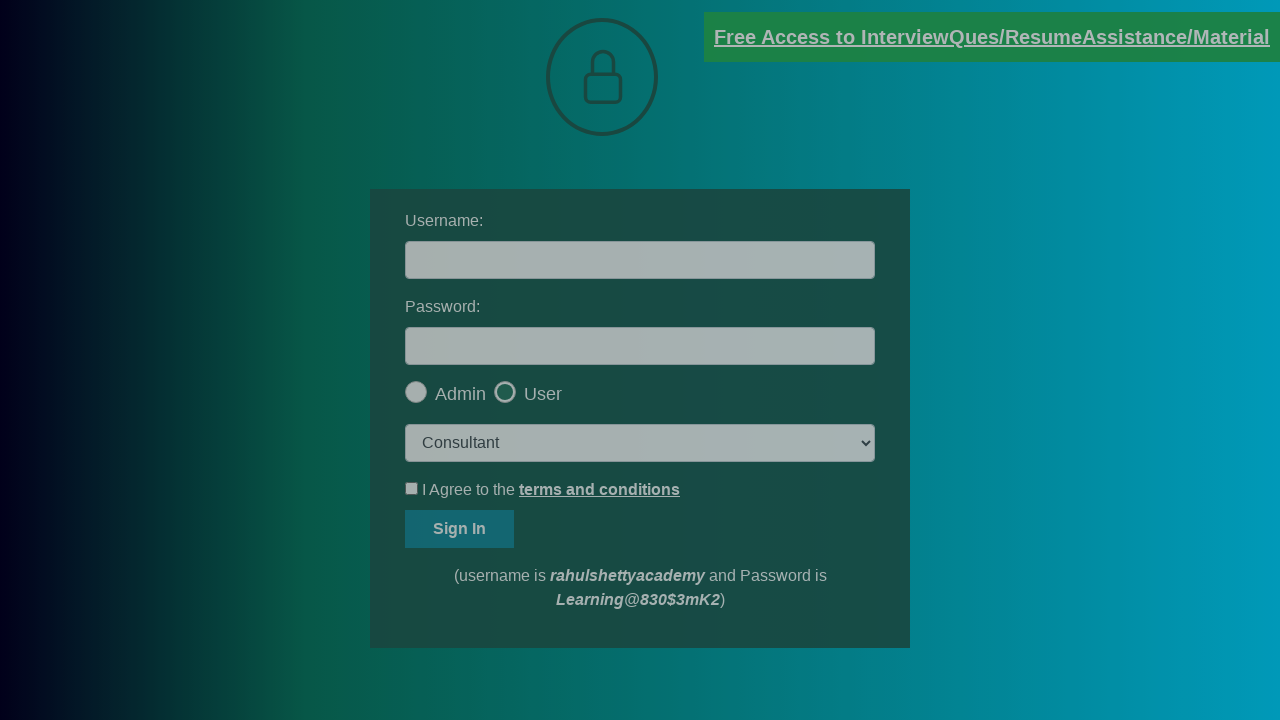

Clicked okay button to confirm dialog at (698, 144) on #okayBtn
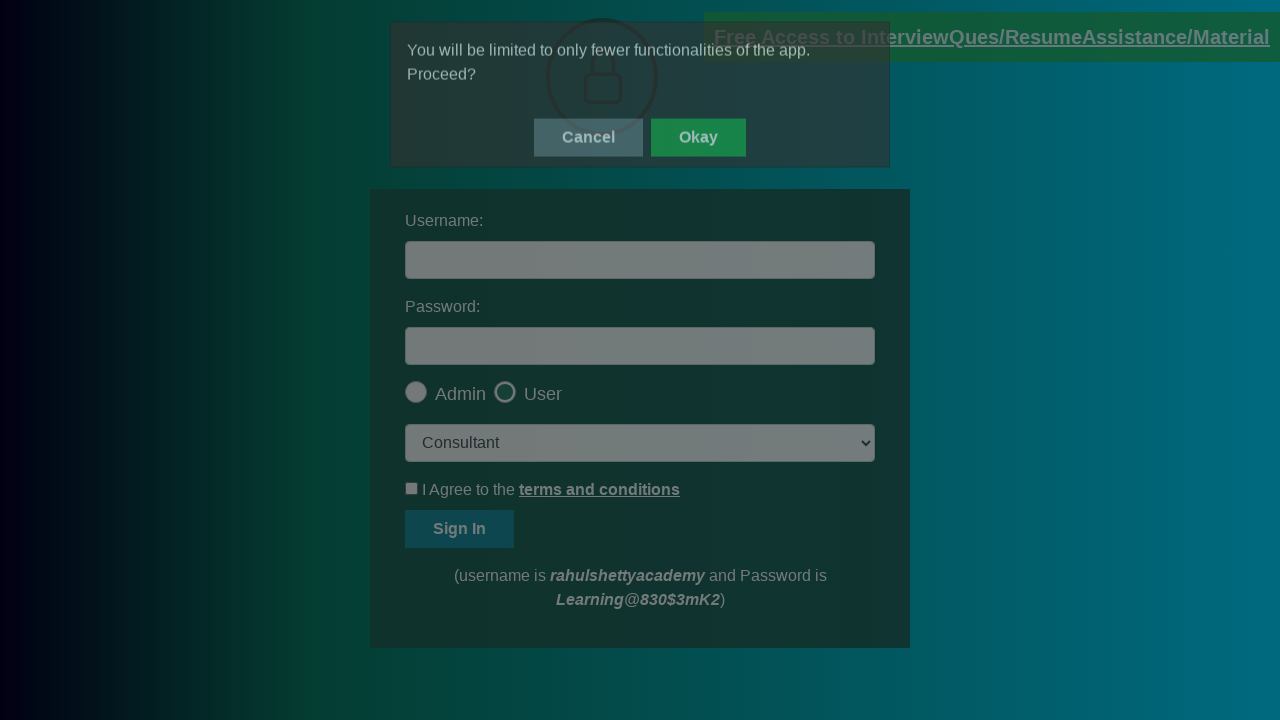

Clicked terms checkbox to check it at (412, 488) on #terms
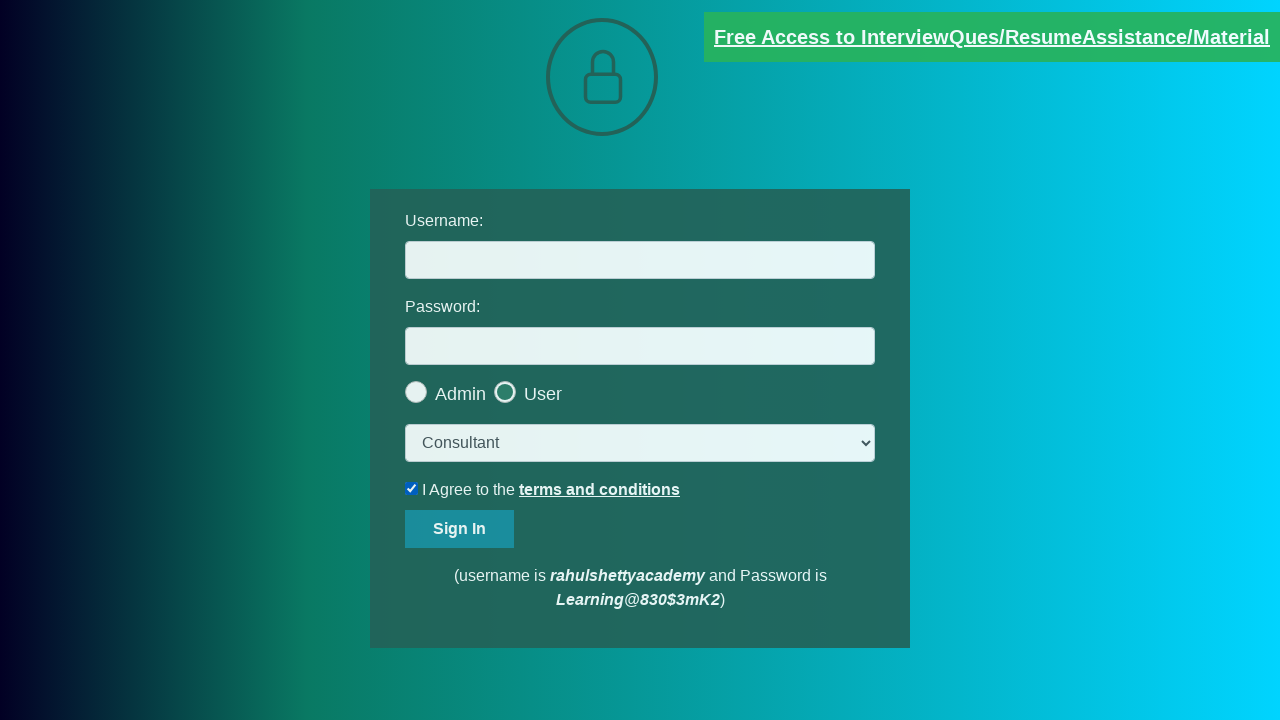

Verified terms checkbox is checked
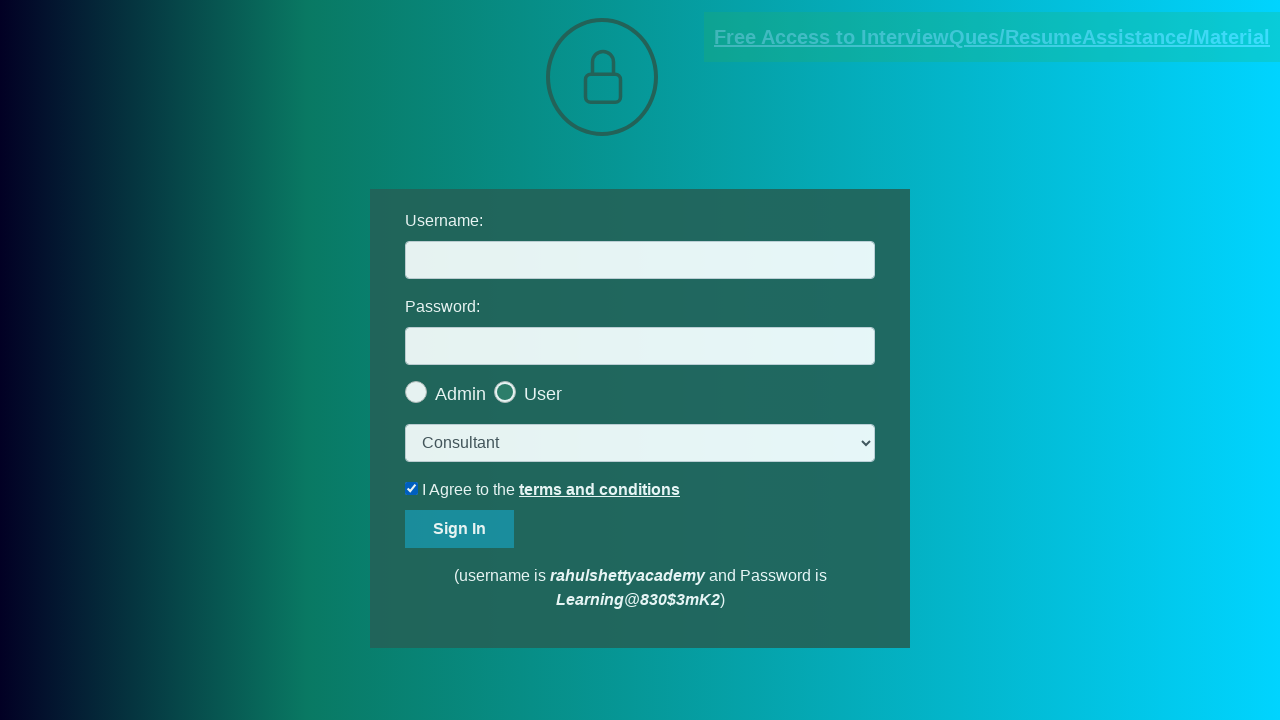

Unchecked the terms checkbox at (412, 488) on #terms
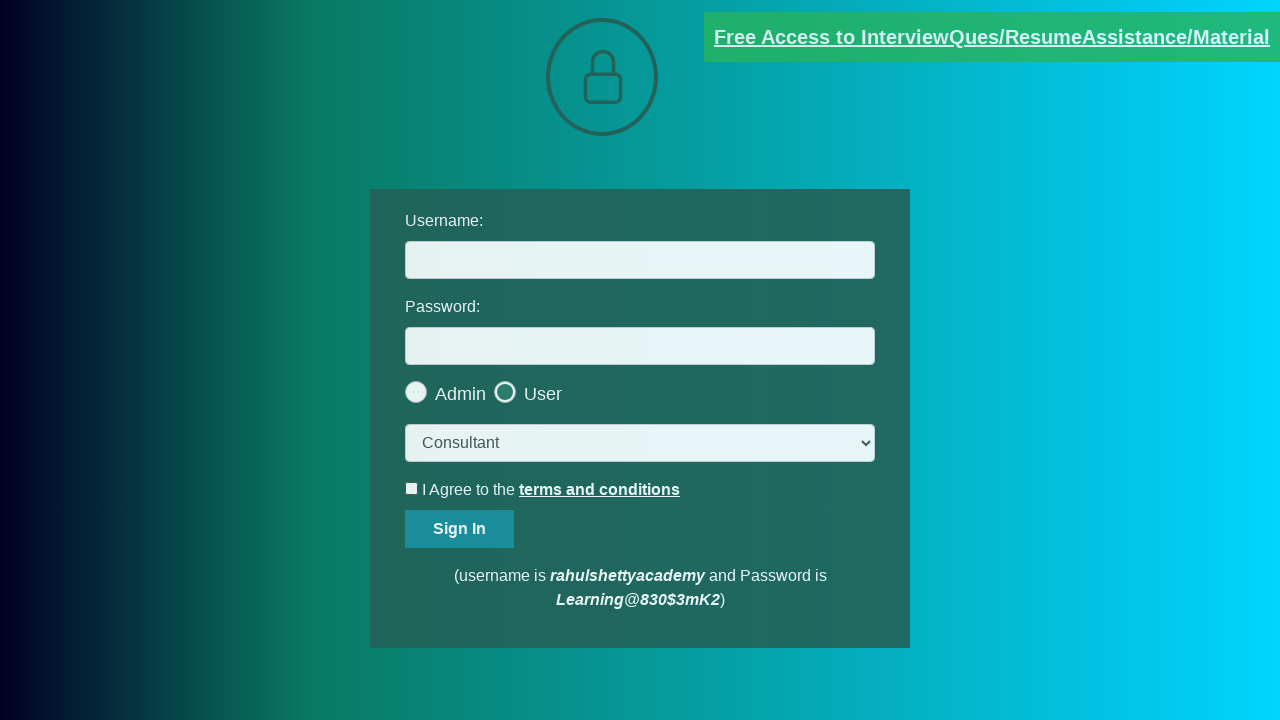

Verified terms checkbox is not checked
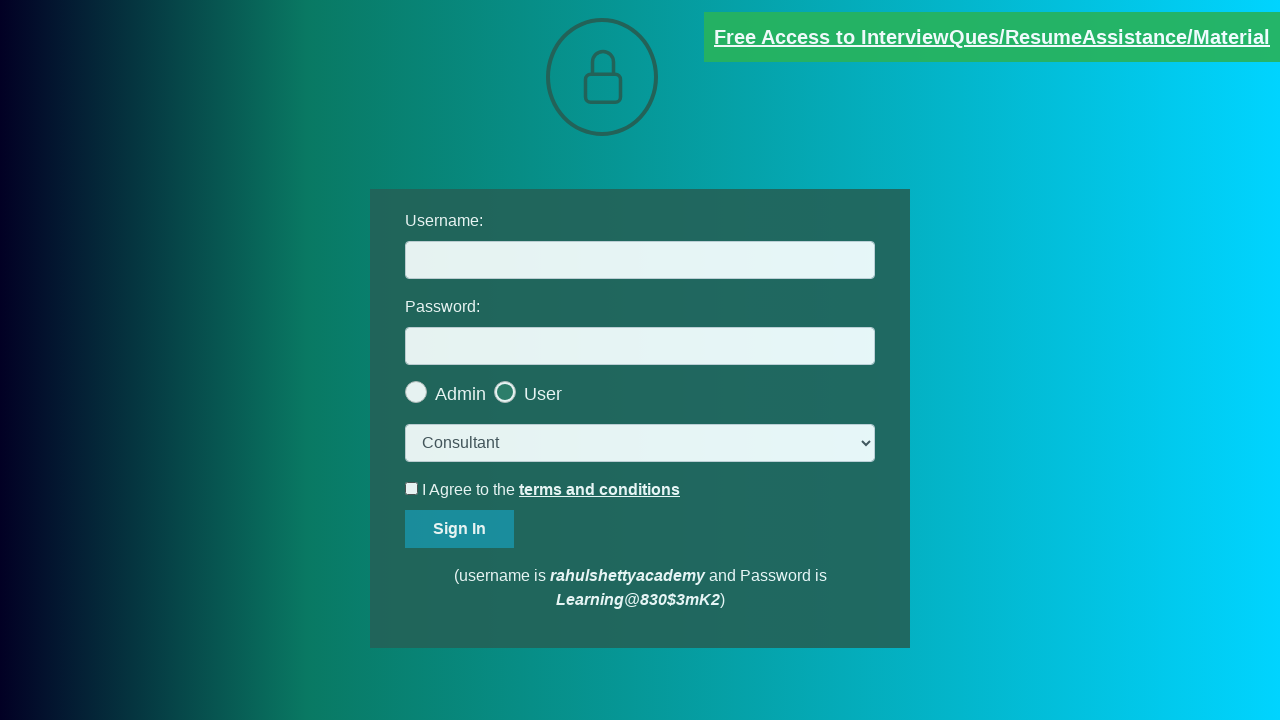

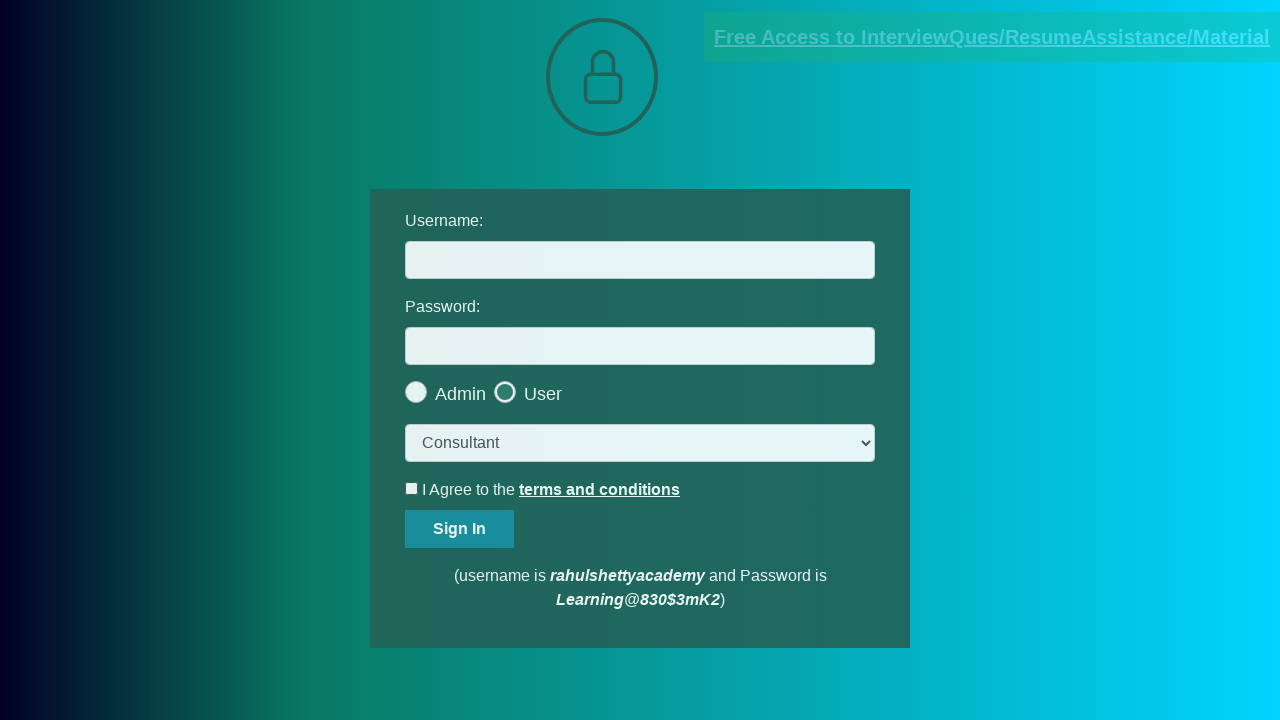